Navigates to Zerodha homepage, verifies the page title, and clicks on the Signup link

Starting URL: https://zerodha.com/

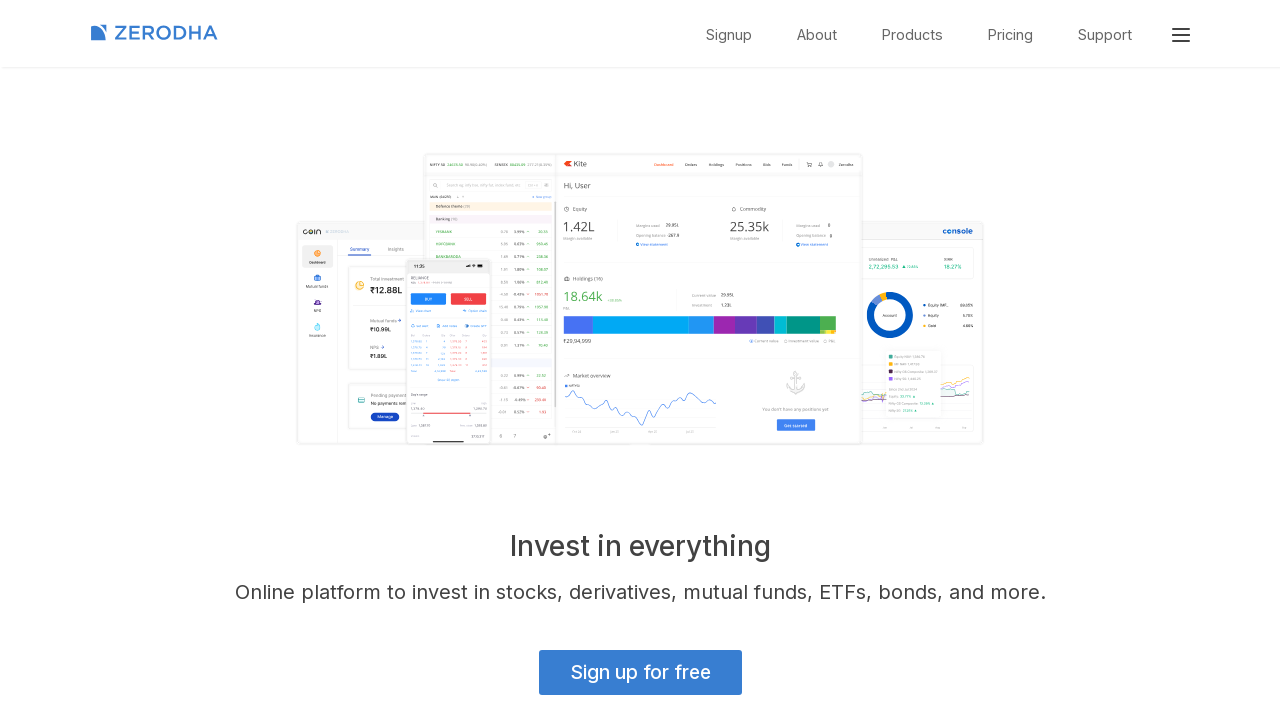

Retrieved page title
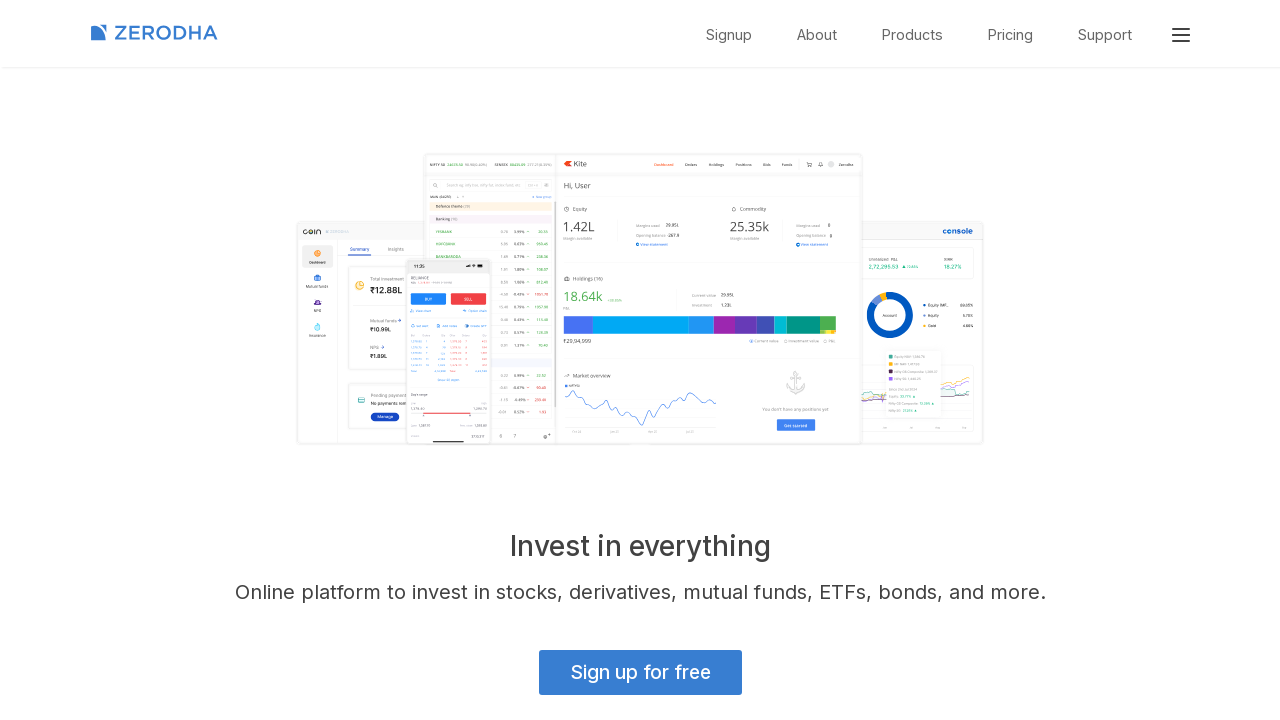

Clicked on the Signup link at (729, 35) on a:has-text('Signup')
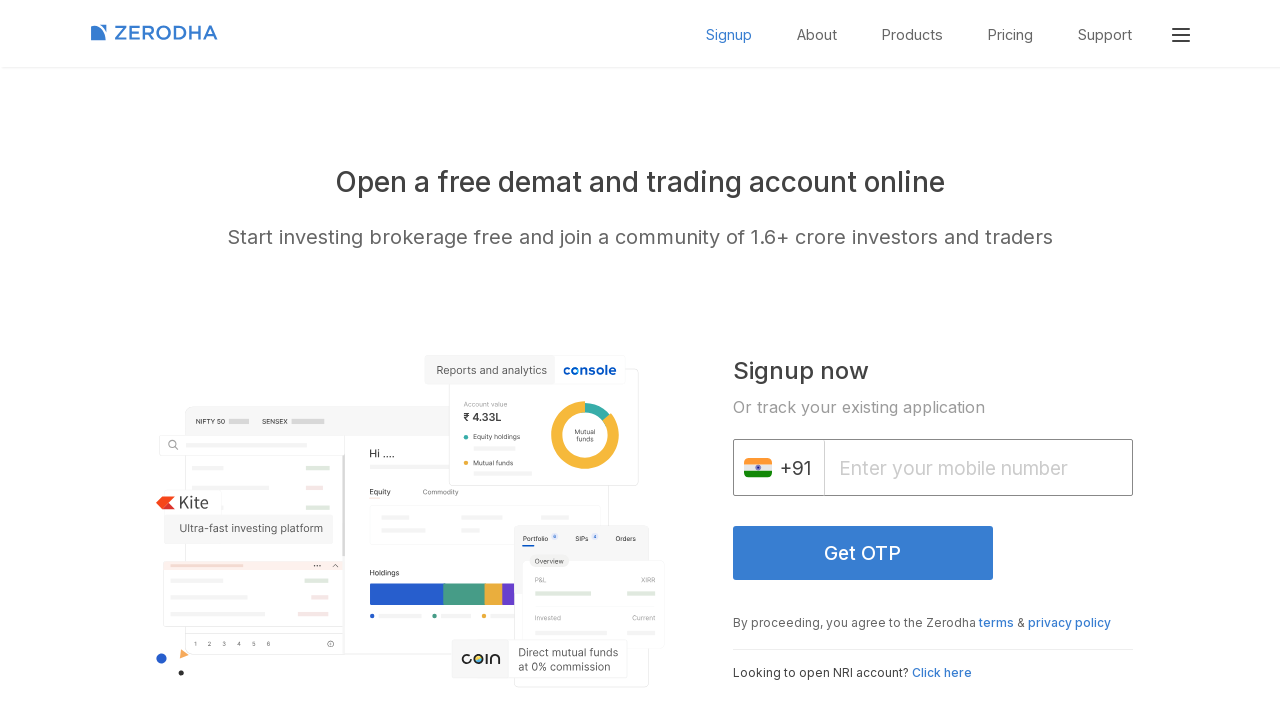

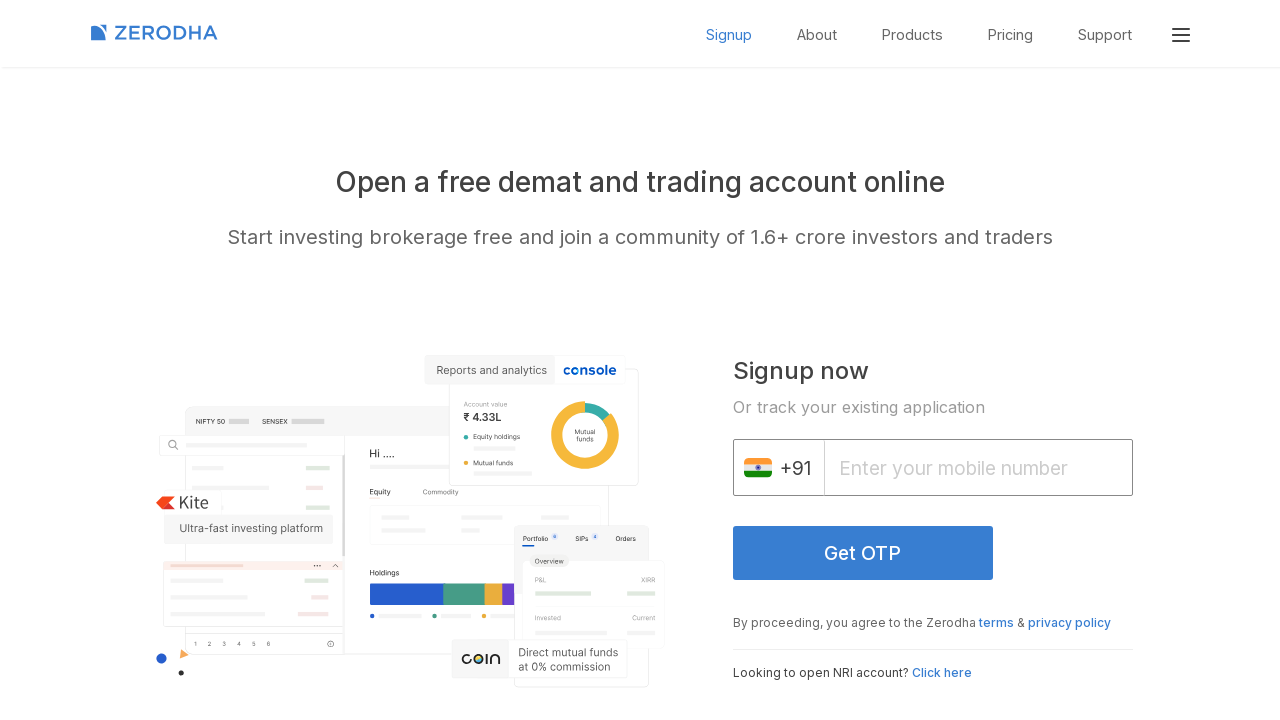